Verifies that the company logo is displayed on the OrangeHRM login page

Starting URL: https://opensource-demo.orangehrmlive.com/web/index.php/auth/login

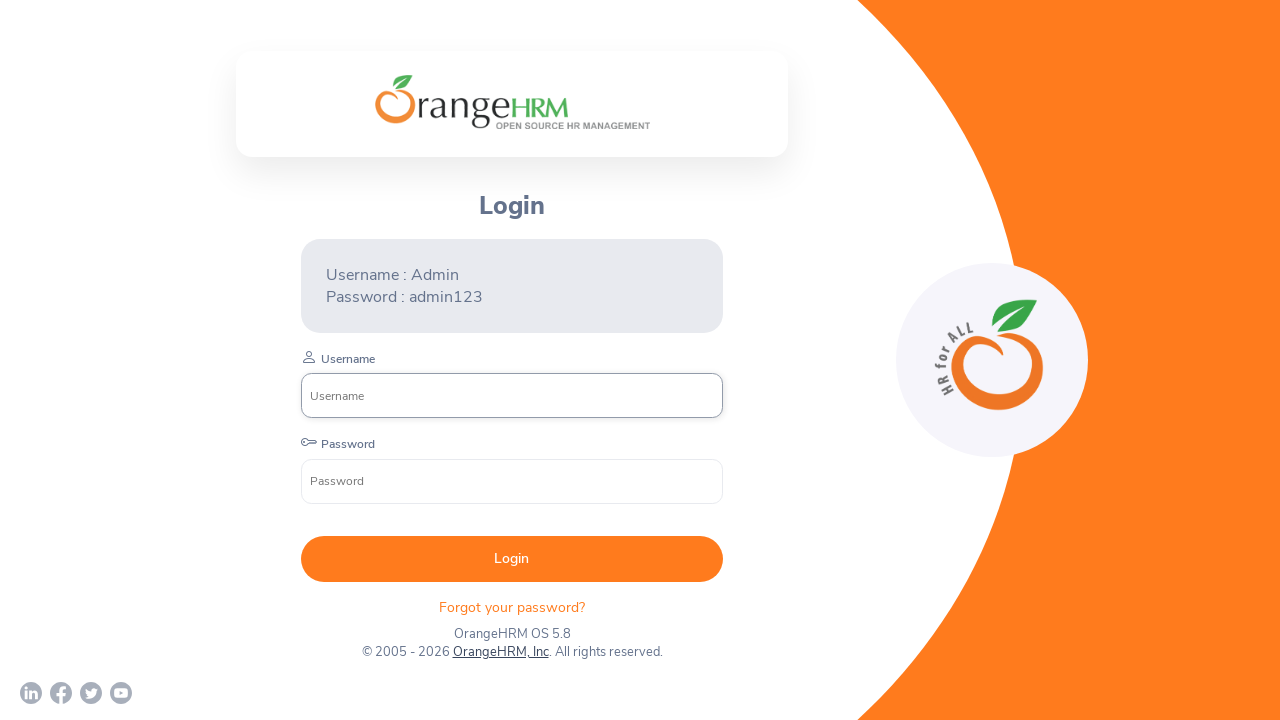

Navigated to OrangeHRM login page
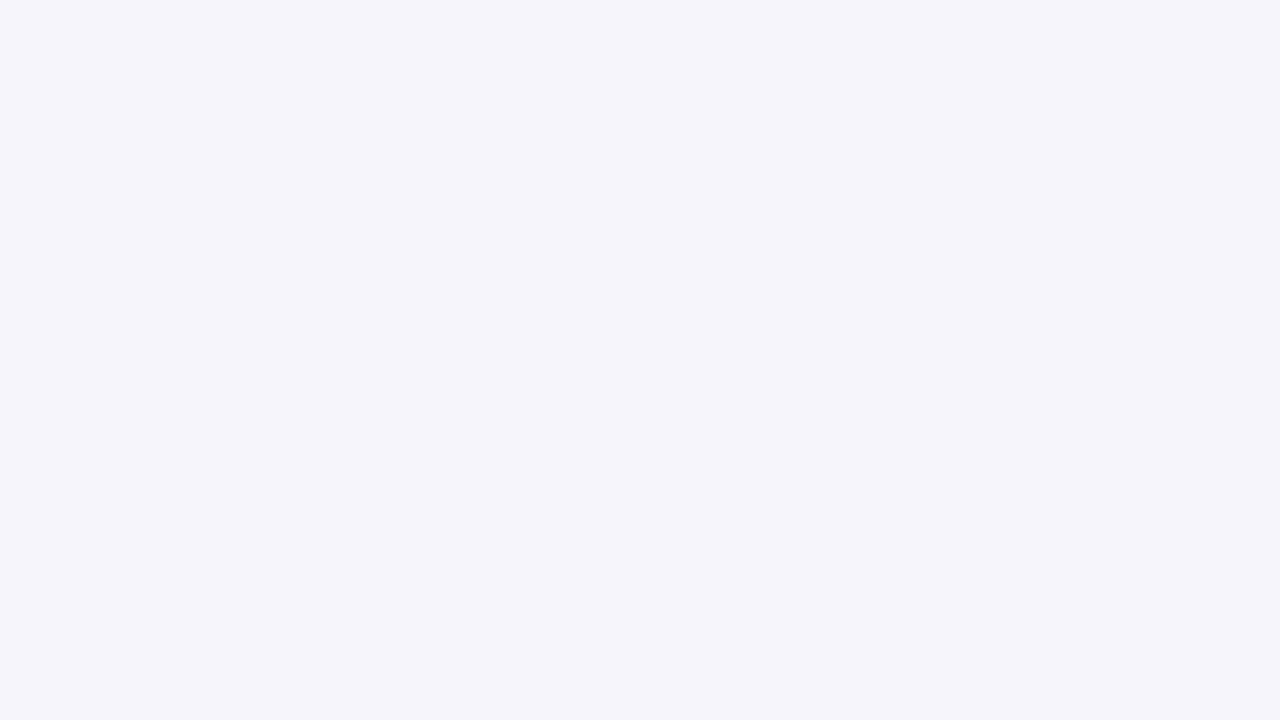

Company logo element loaded on the page
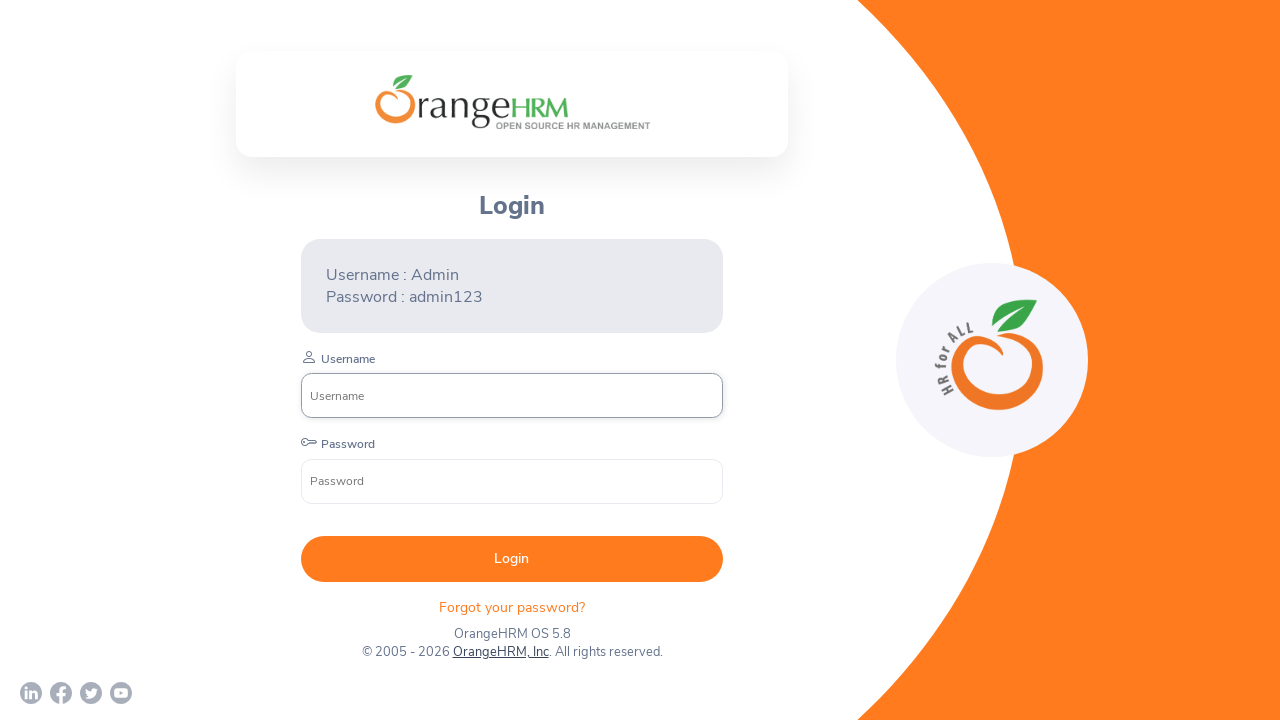

Verified that company logo is visible
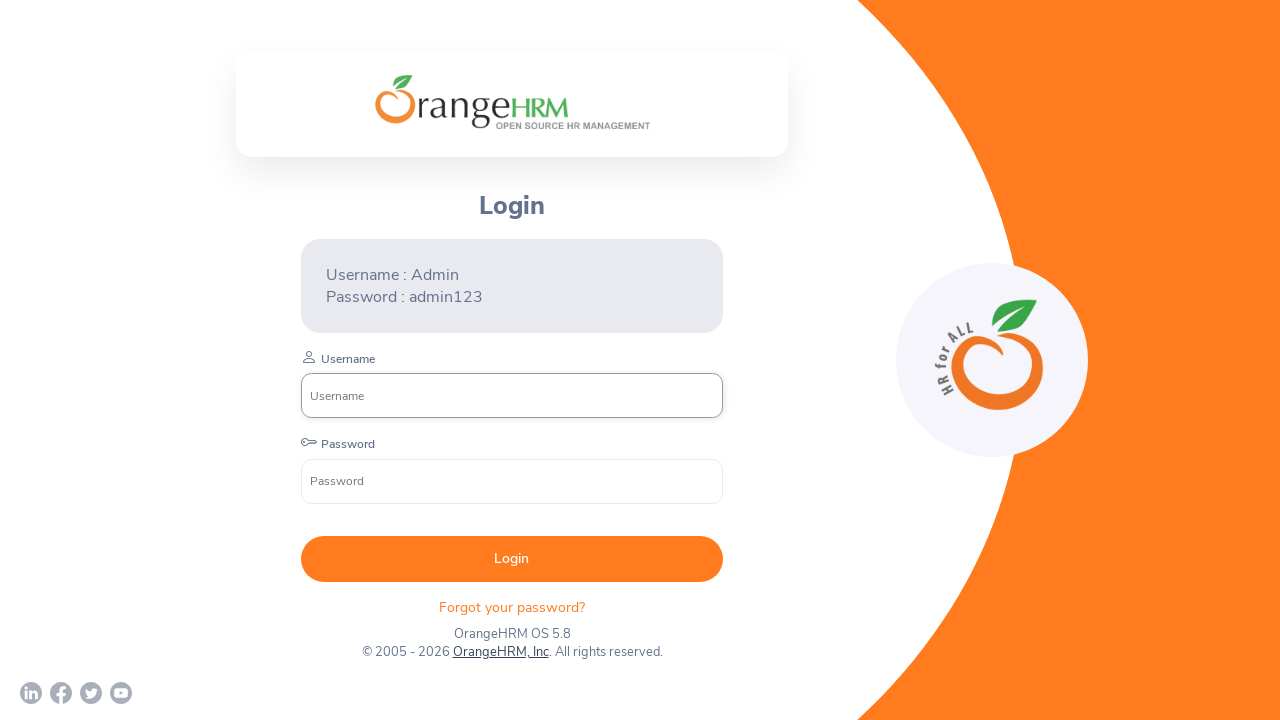

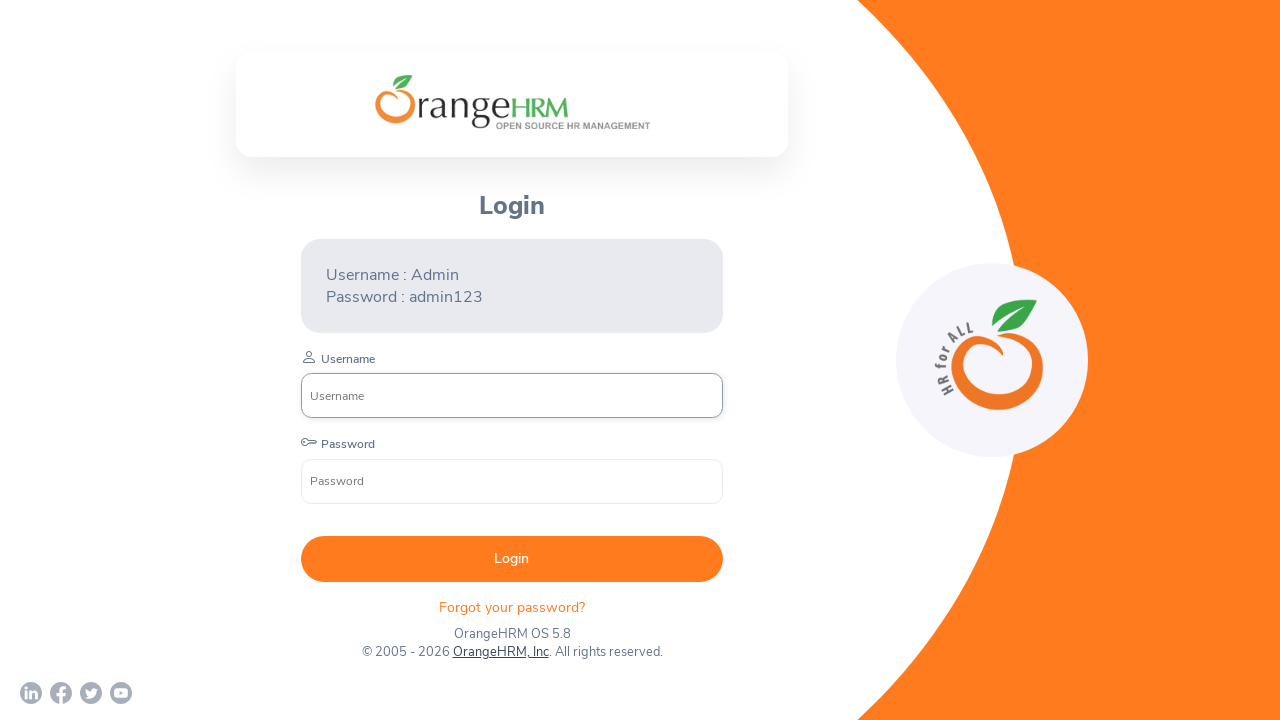